Tests Bootstrap modal by opening it and clicking the Save Changes button to close it.

Starting URL: https://www.lambdatest.com/selenium-playground/bootstrap-modal-demo

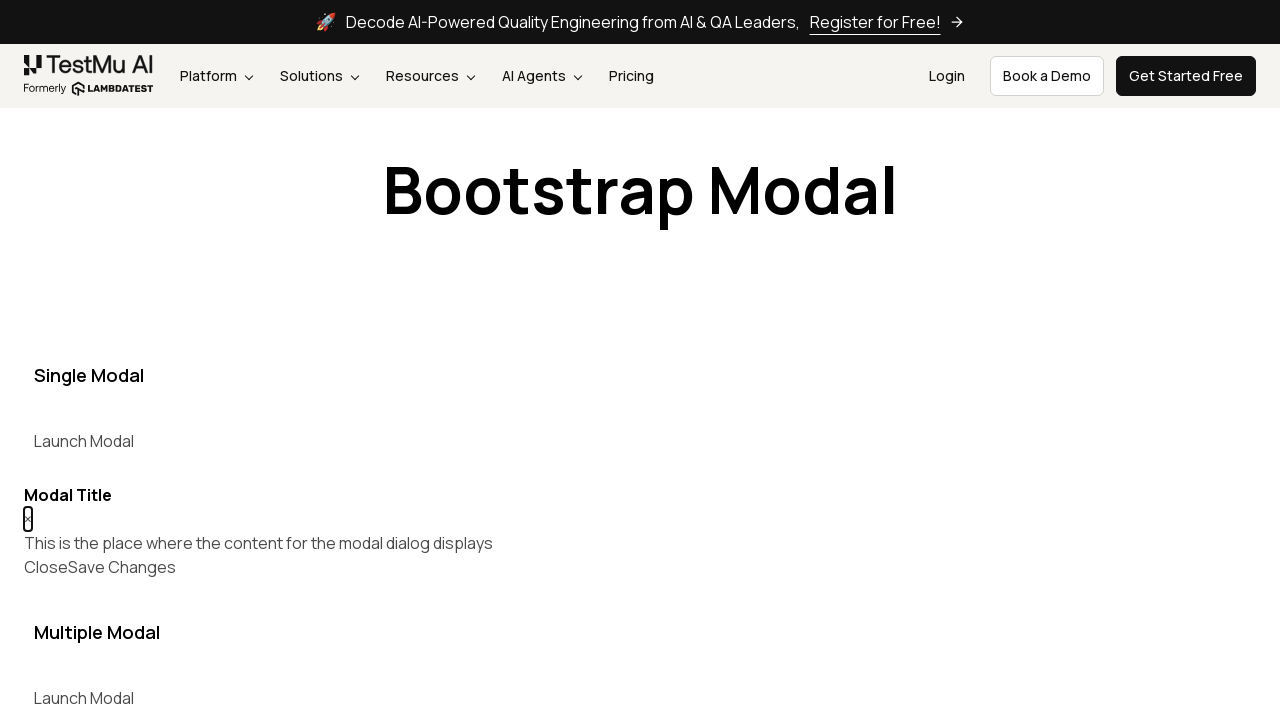

Navigated to Bootstrap modal demo page
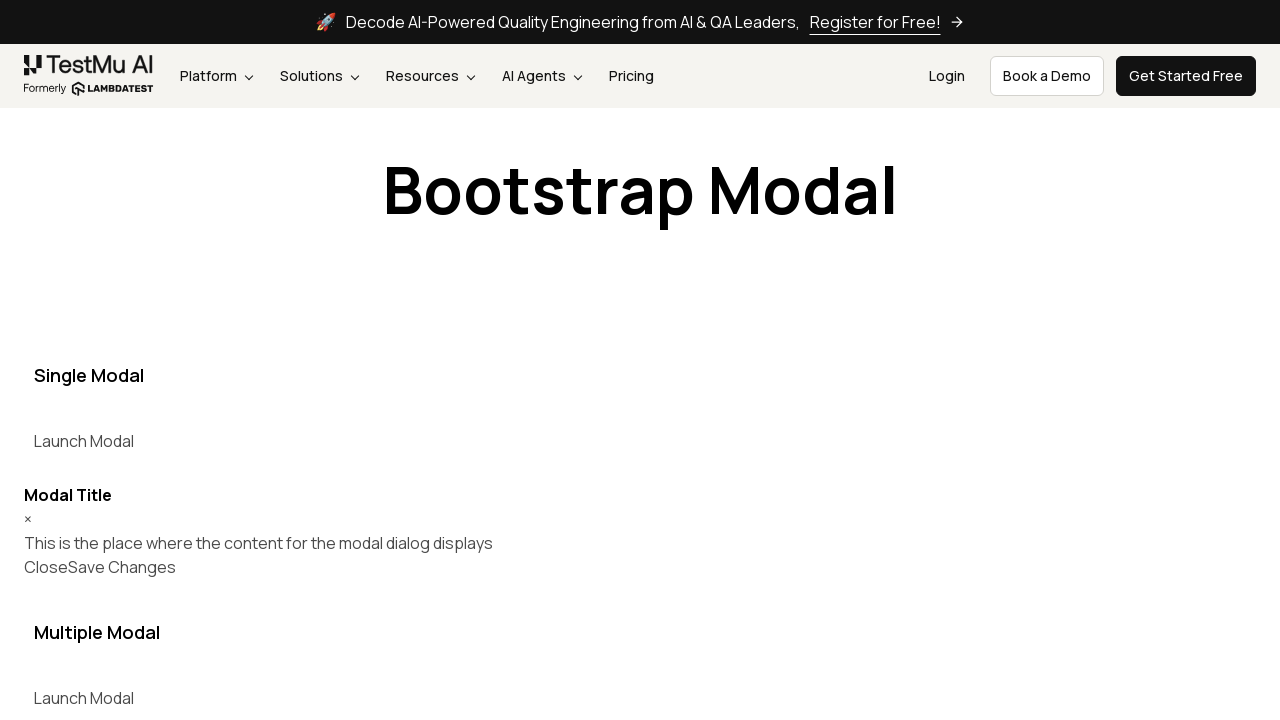

Clicked button to open Bootstrap modal at (84, 441) on button[data-target='#myModal']
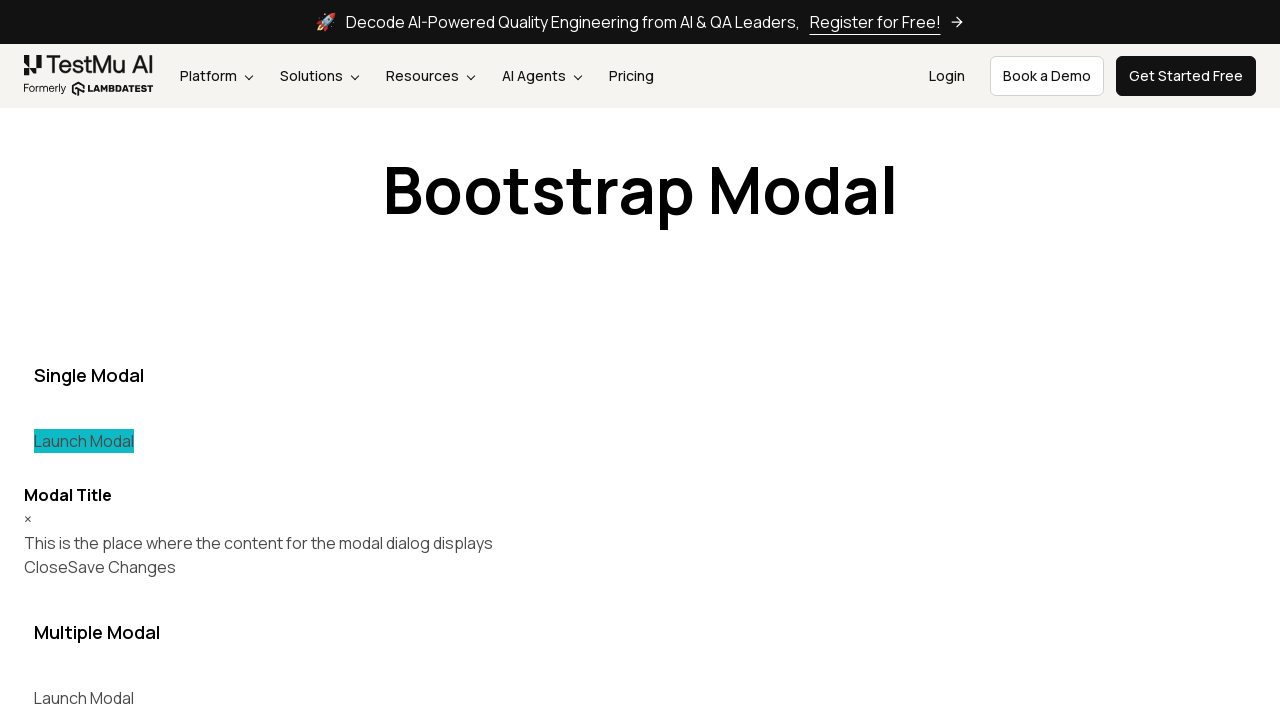

Clicked Save Changes button to close modal at (122, 567) on (//button[text()='Save Changes'])[1]
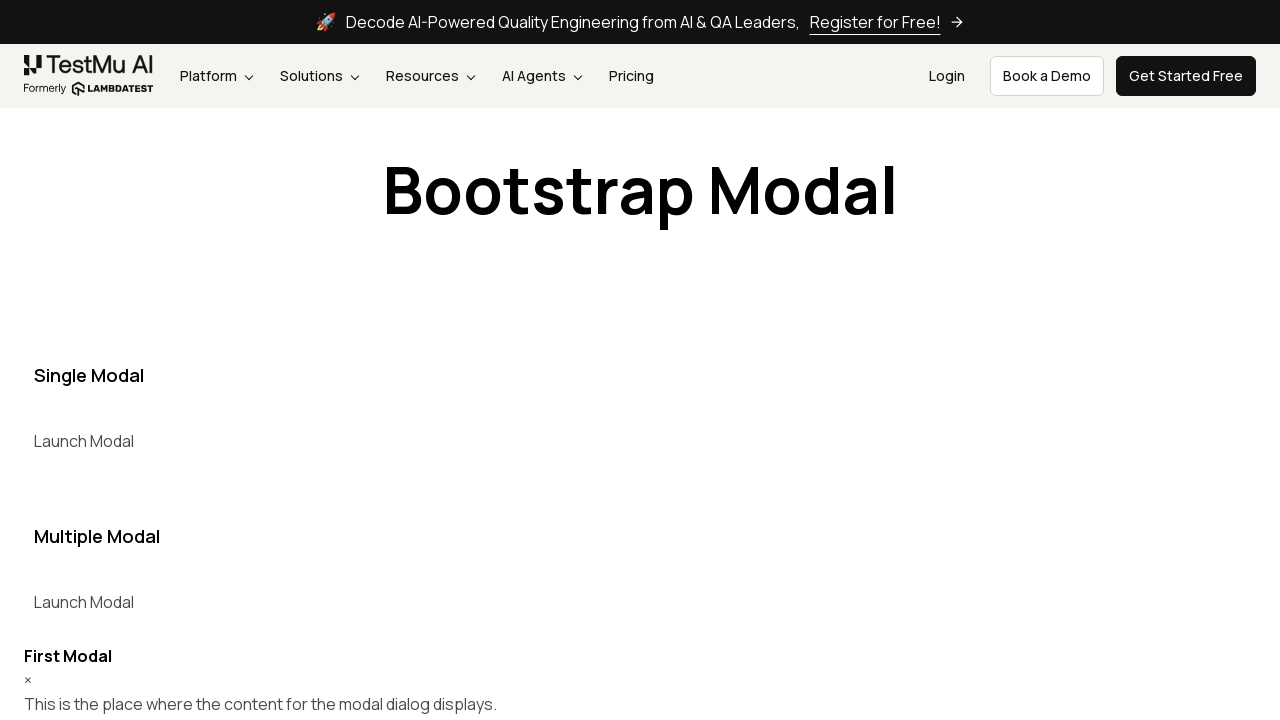

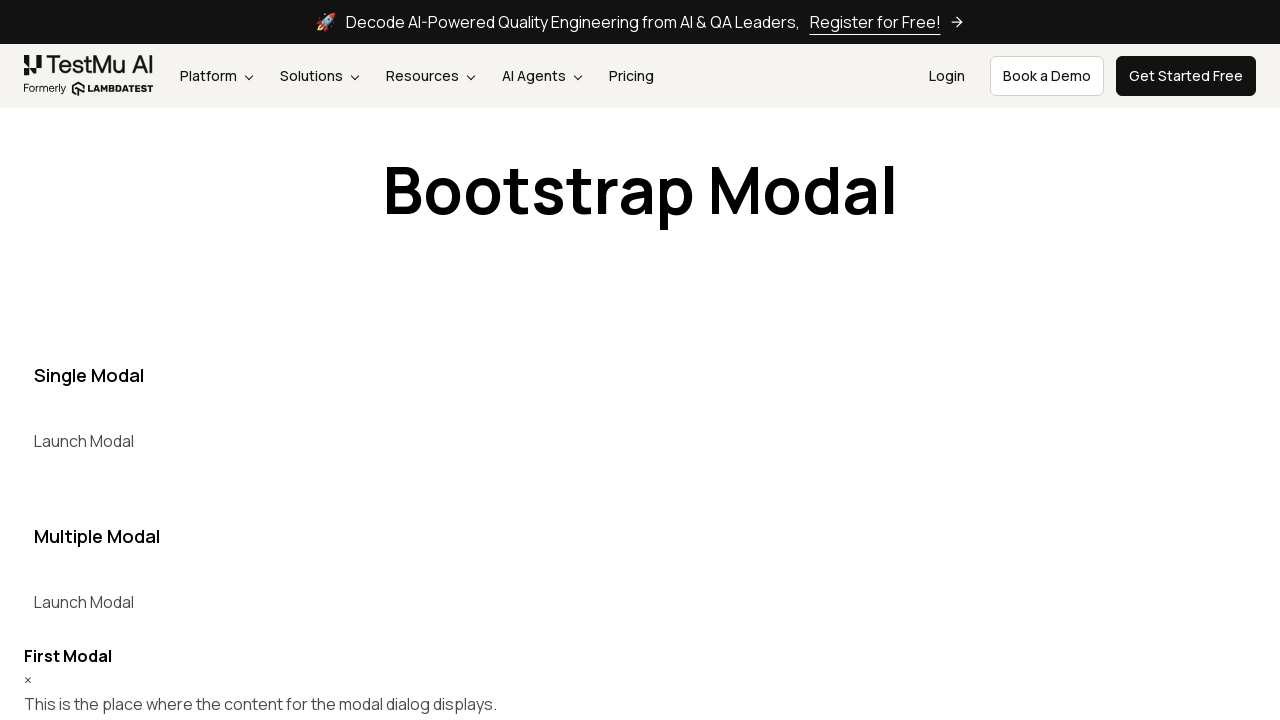